Tests page content by navigating to service and contact pages and verifying expected content is present in the page source.

Starting URL: https://vnext.vn

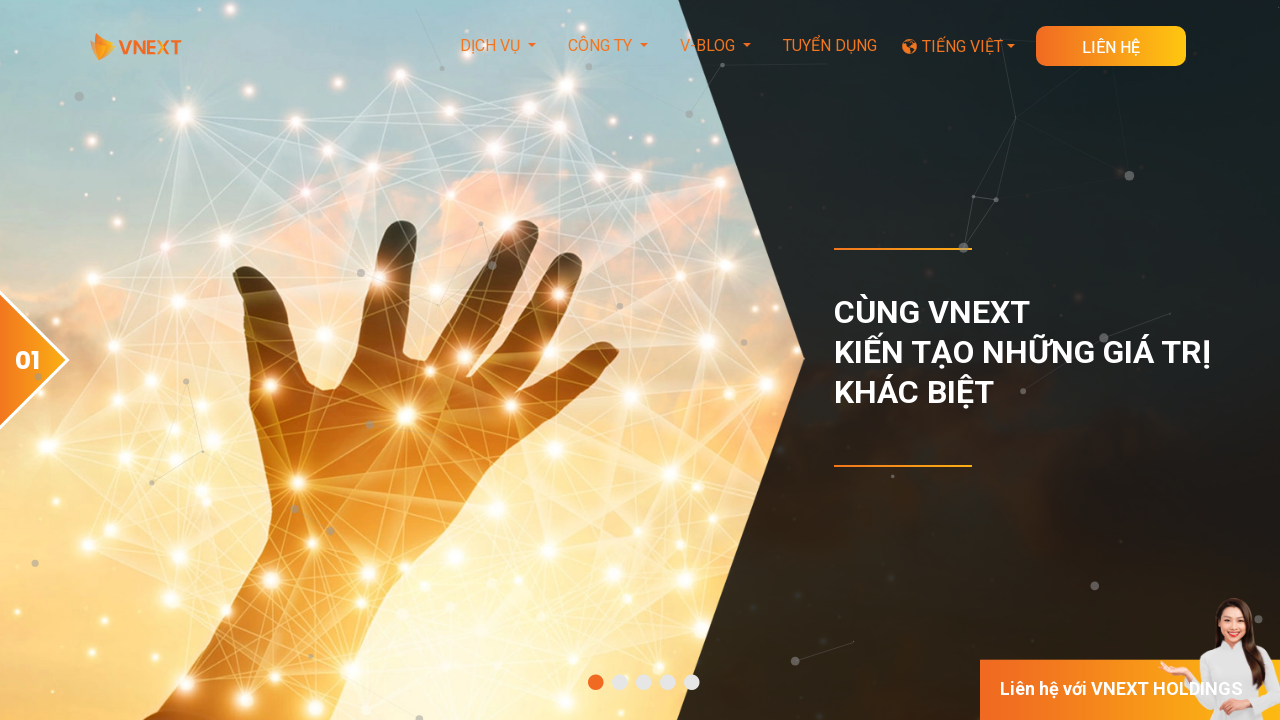

Clicked 'Phát triển theo hình thức Labo' link in footer at (384, 361) on xpath=//a[contains(text(),'Phát triển theo hình thức Labo')]
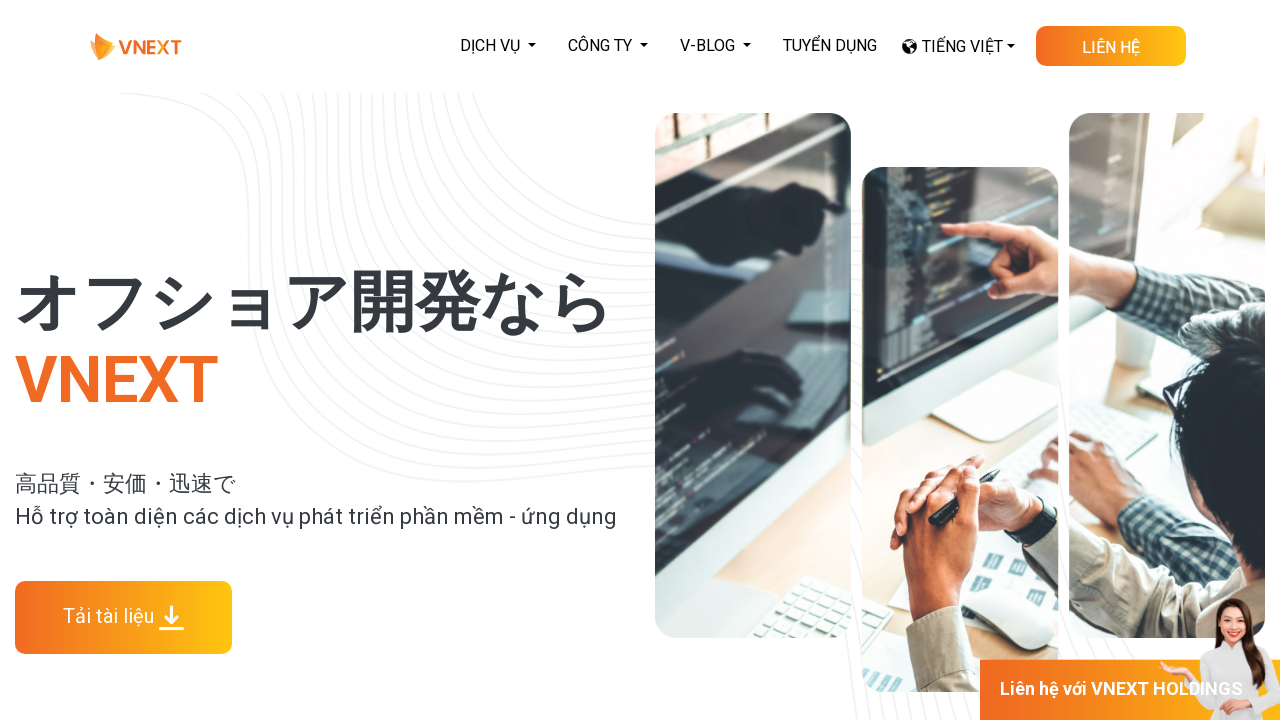

Waited for page DOM content to load
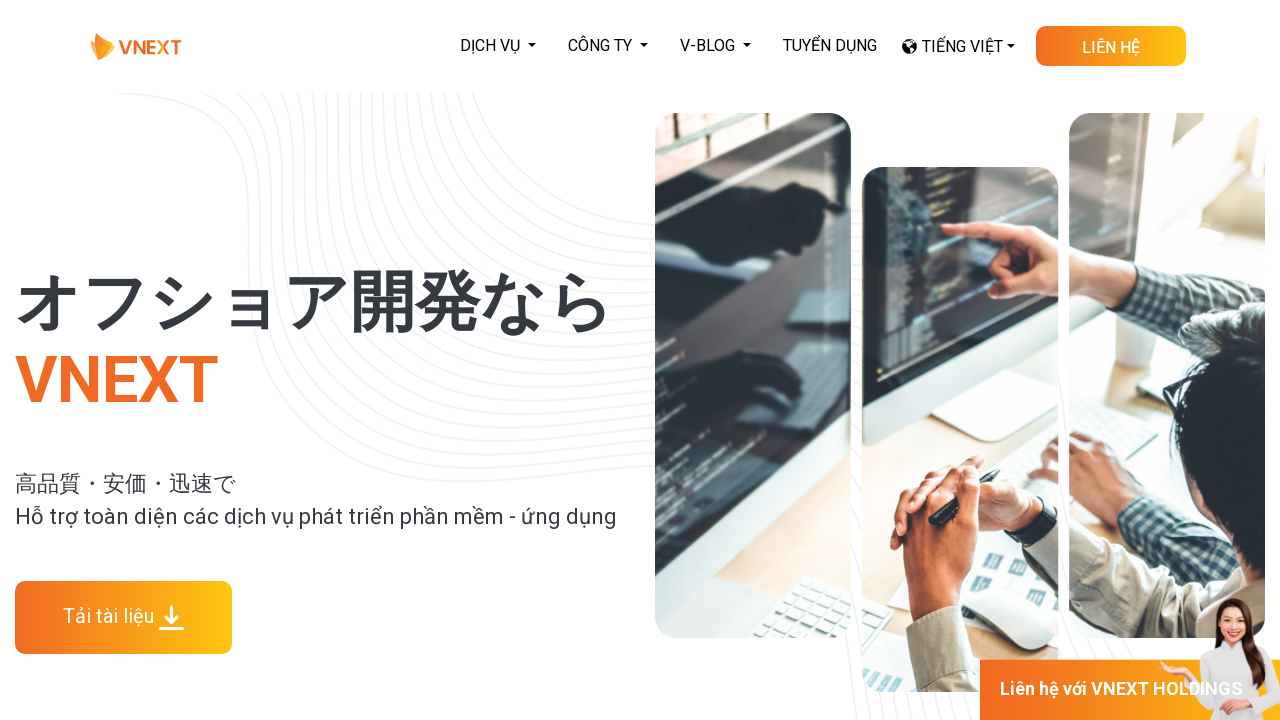

Clicked contact button 'Liên hệ' at (1111, 48) on xpath=//a[@class='skewed-button d-row download-doc-button']//p[contains(text(),'
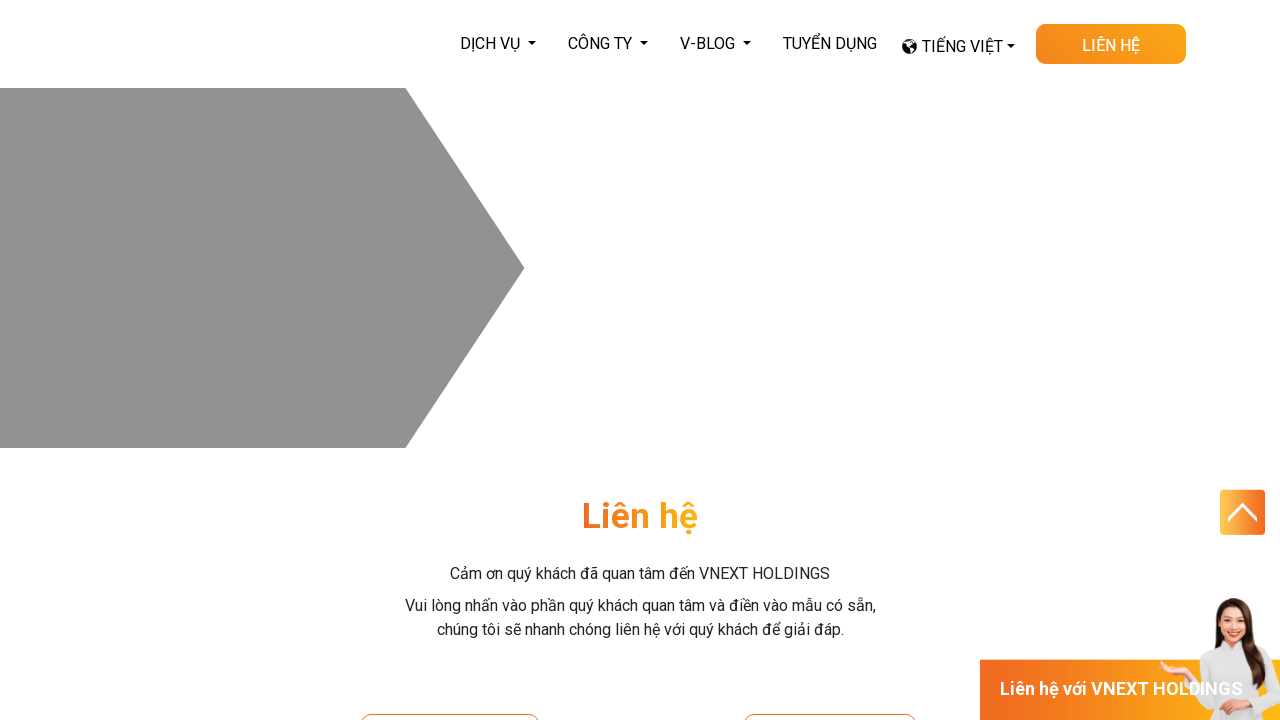

Waited for contact page DOM content to load
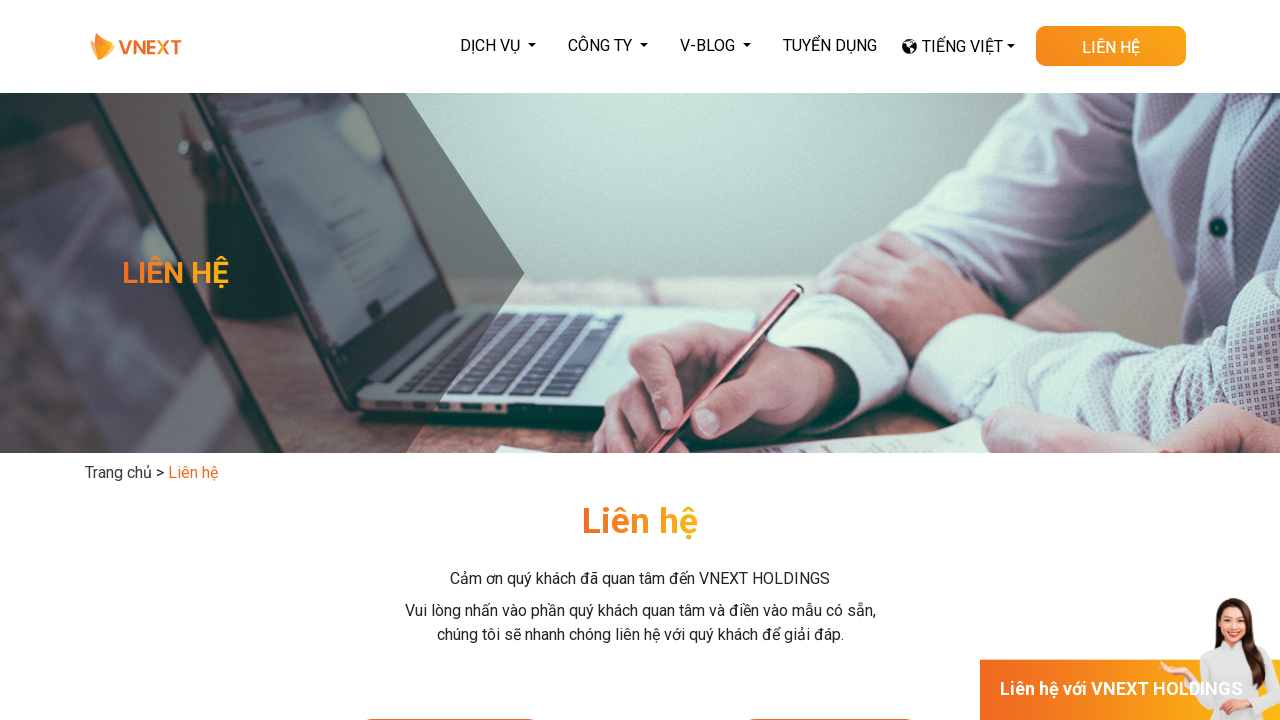

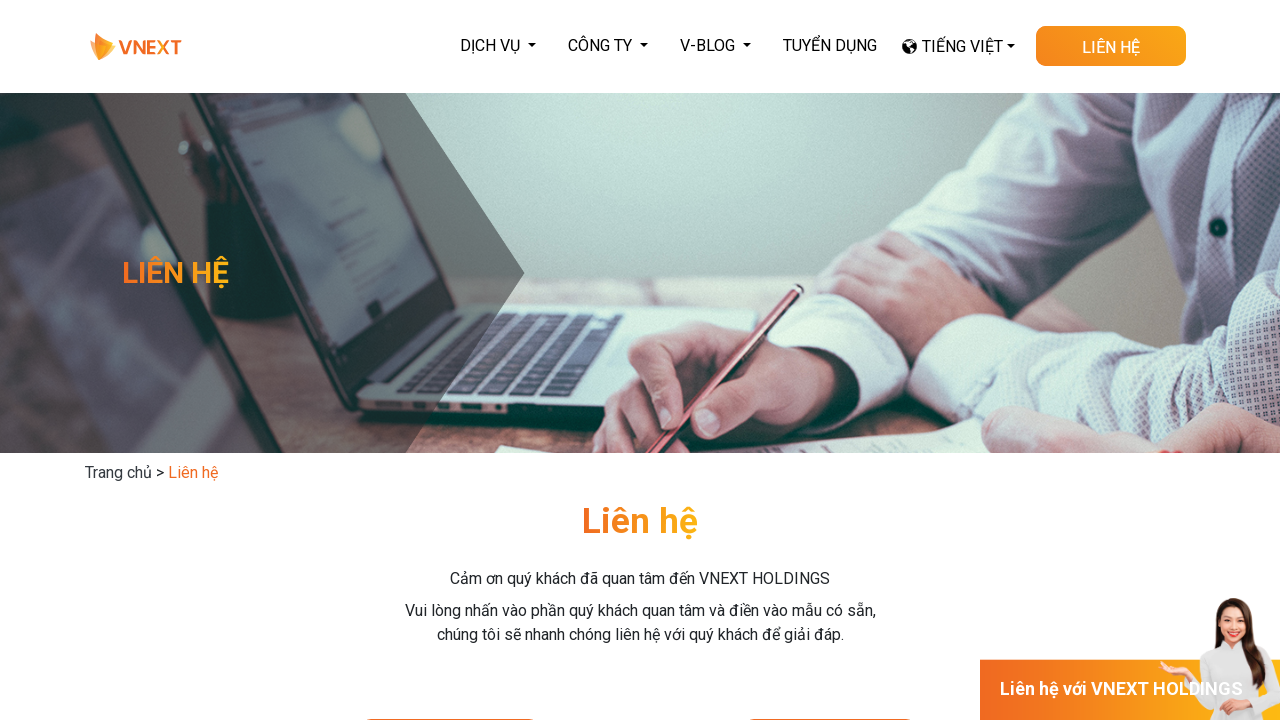